Tests iframe navigation by switching into a nested iframe, verifying an element is displayed, then switching back to parent frame and default content to verify another element.

Starting URL: http://the-internet.herokuapp.com/iframe

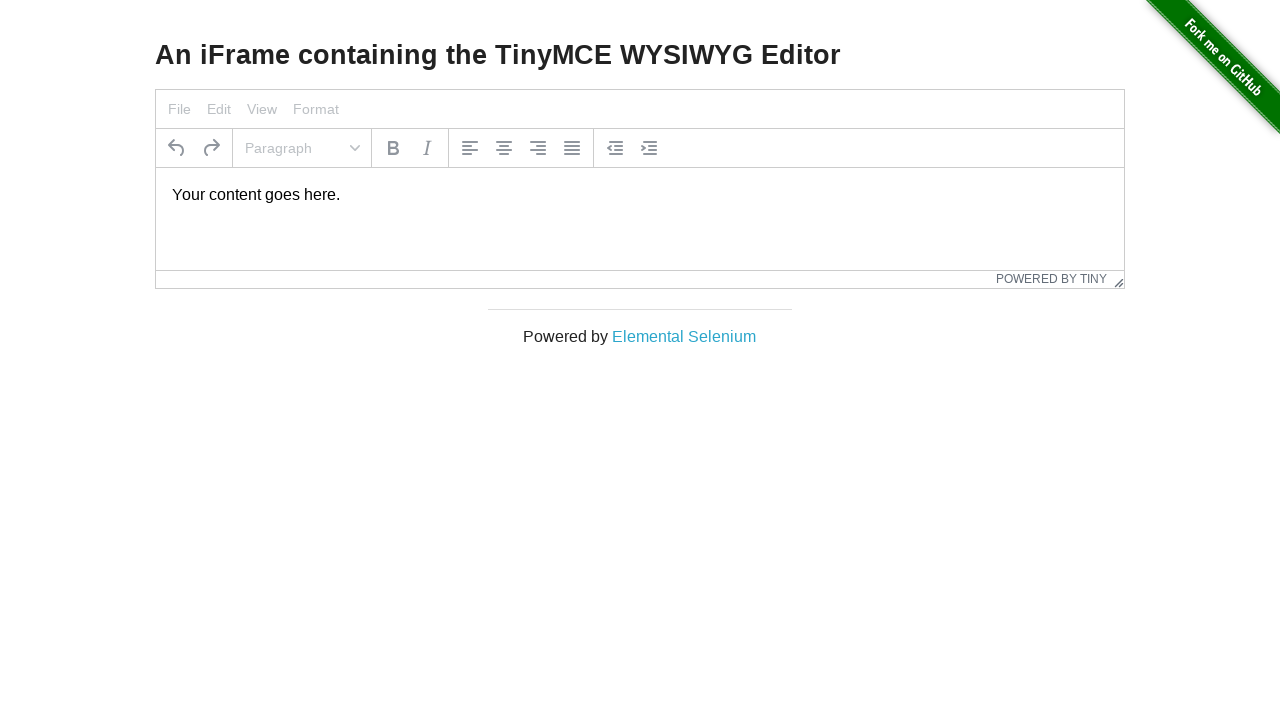

Navigated to iframe test page
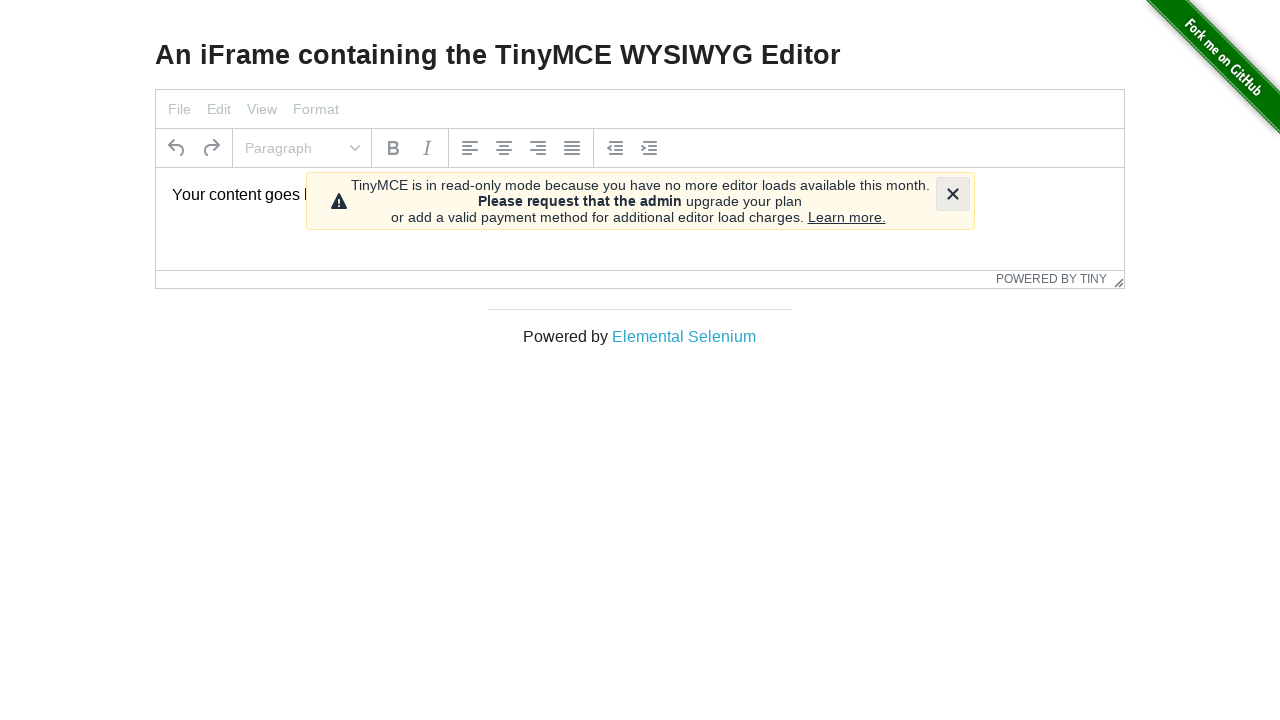

Located nested iframe with id 'mce_0_ifr'
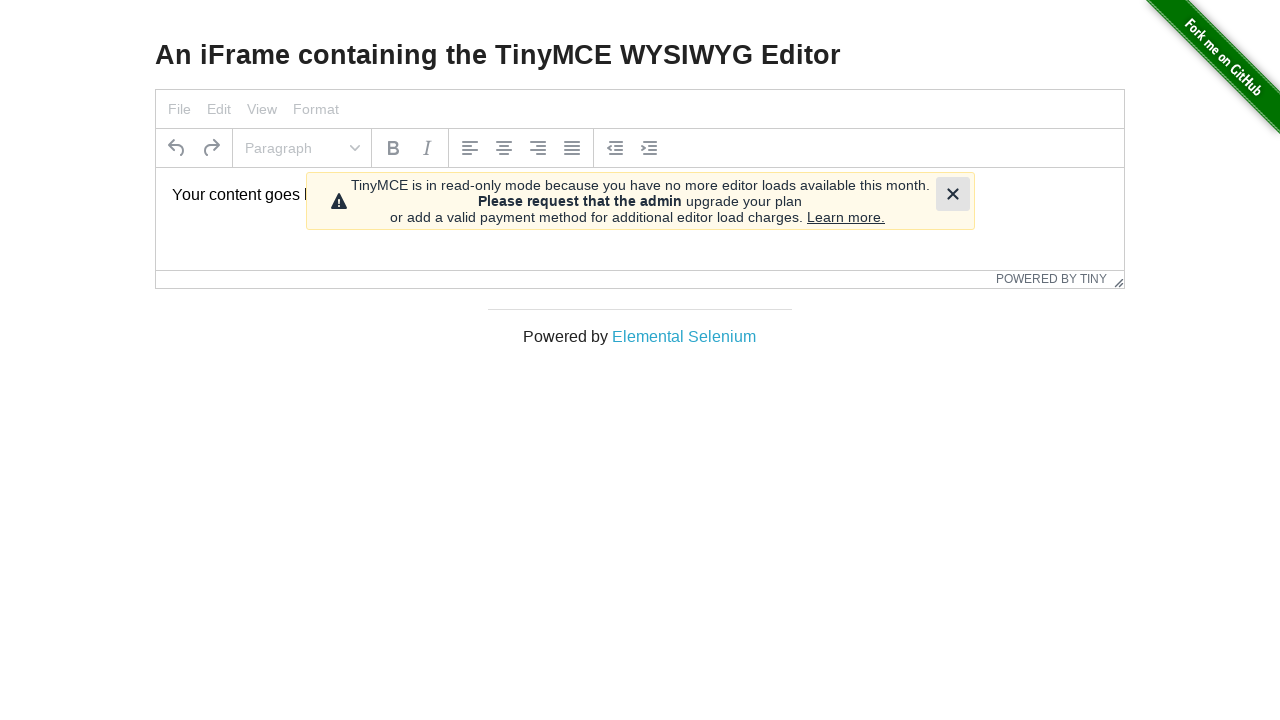

Located TinyMCE editor body element inside iframe
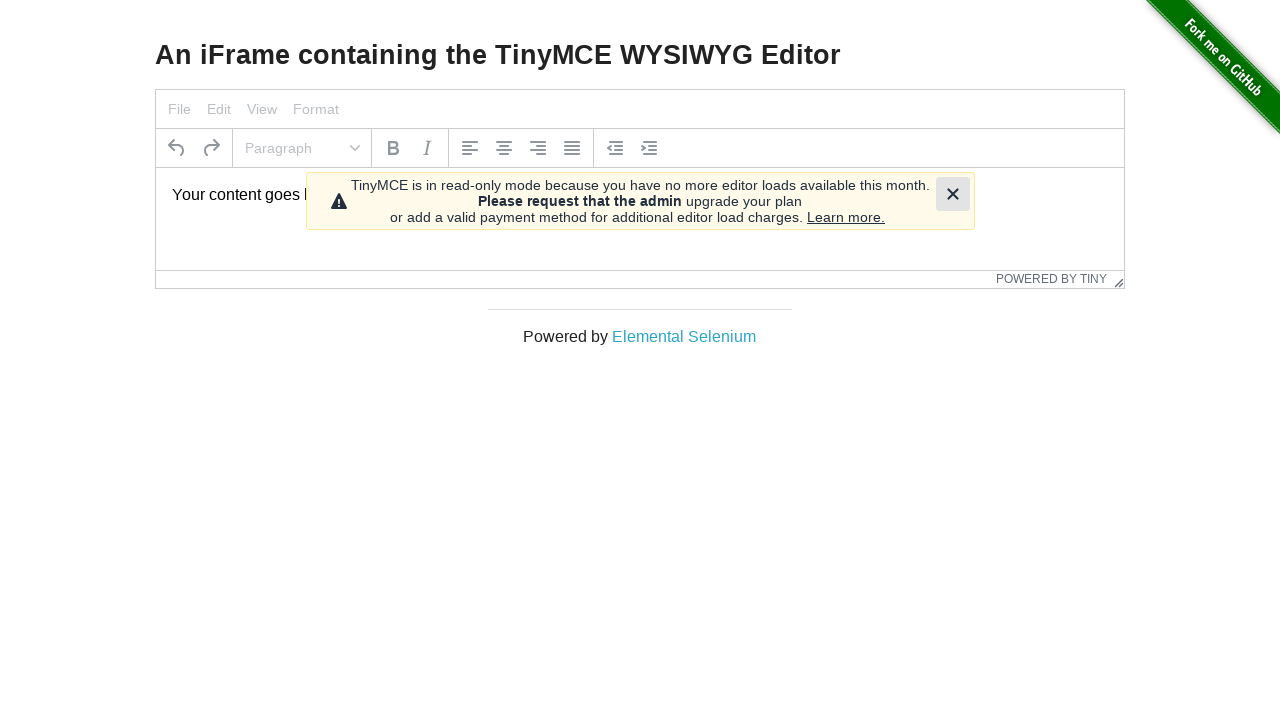

TinyMCE editor element is now visible
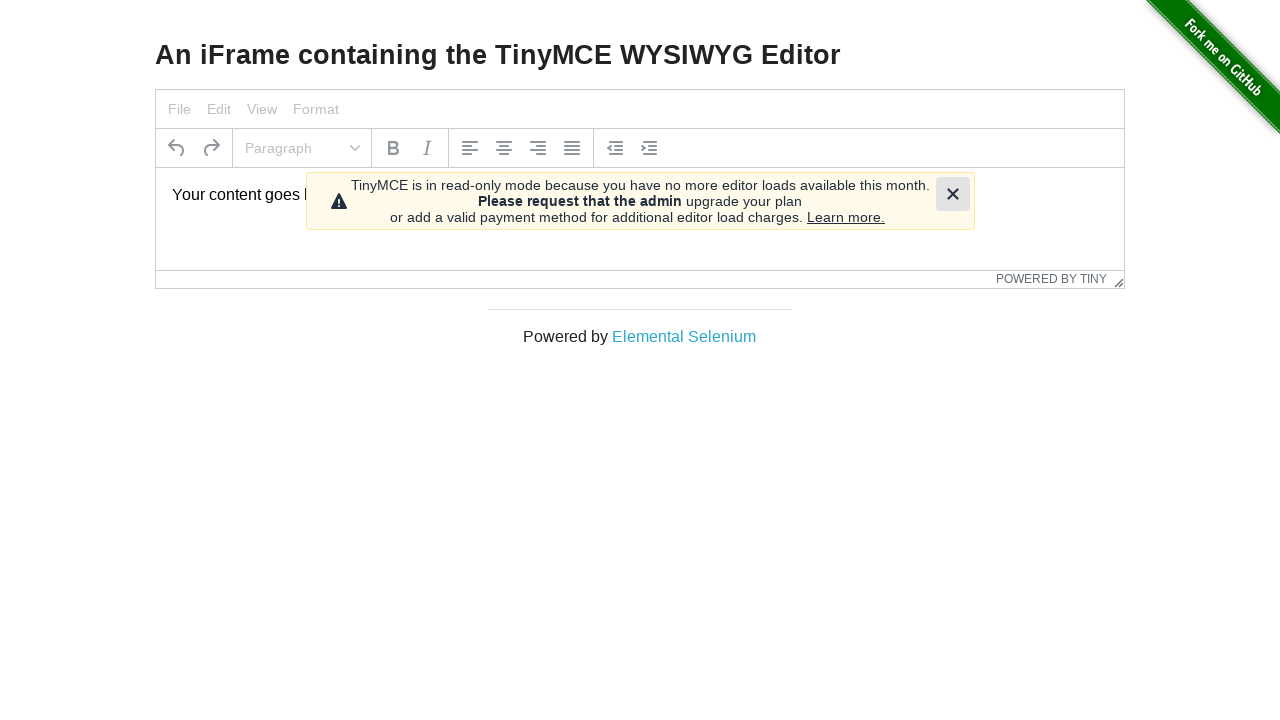

Verified TinyMCE editor is visible inside iframe
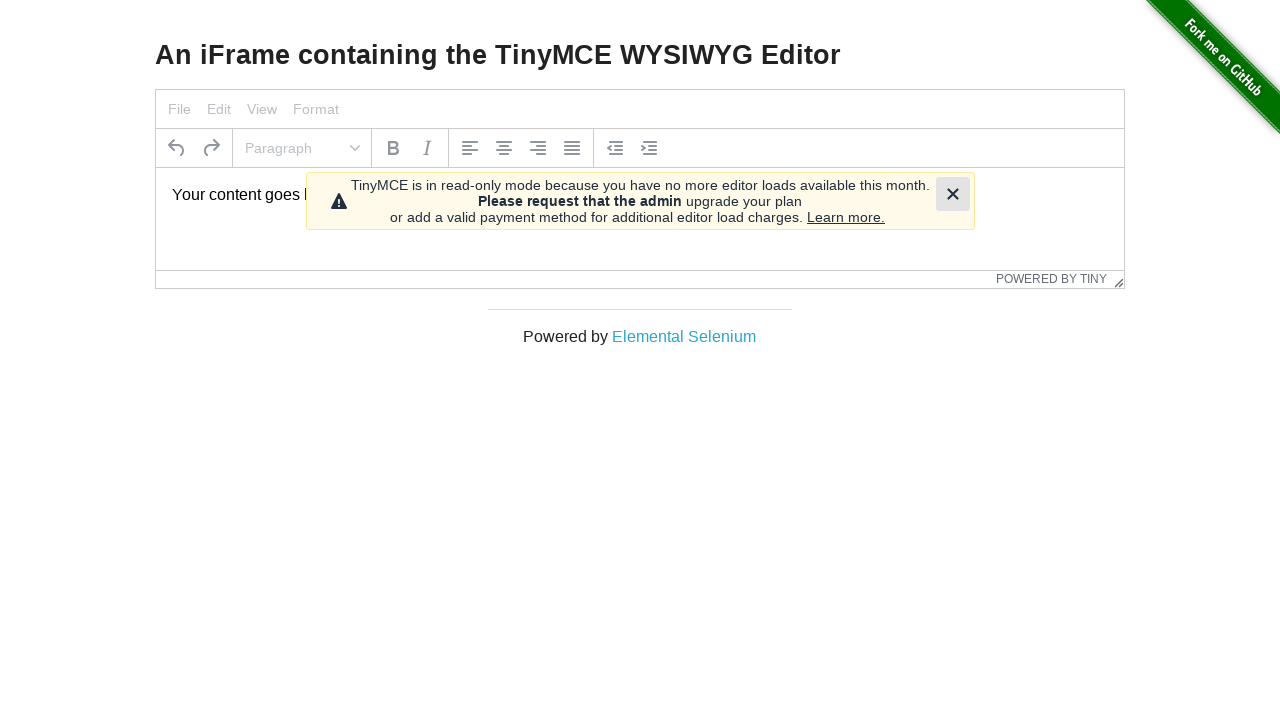

Located editor container in main content
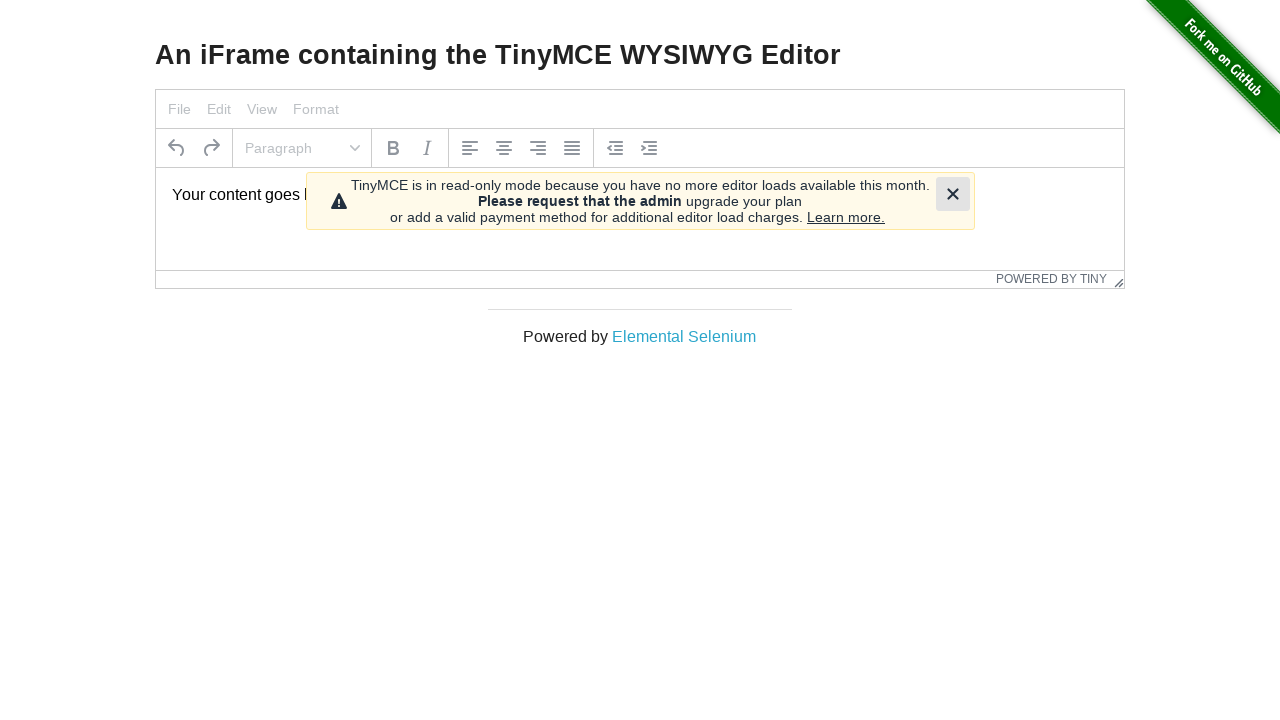

Verified editor container is visible in parent frame
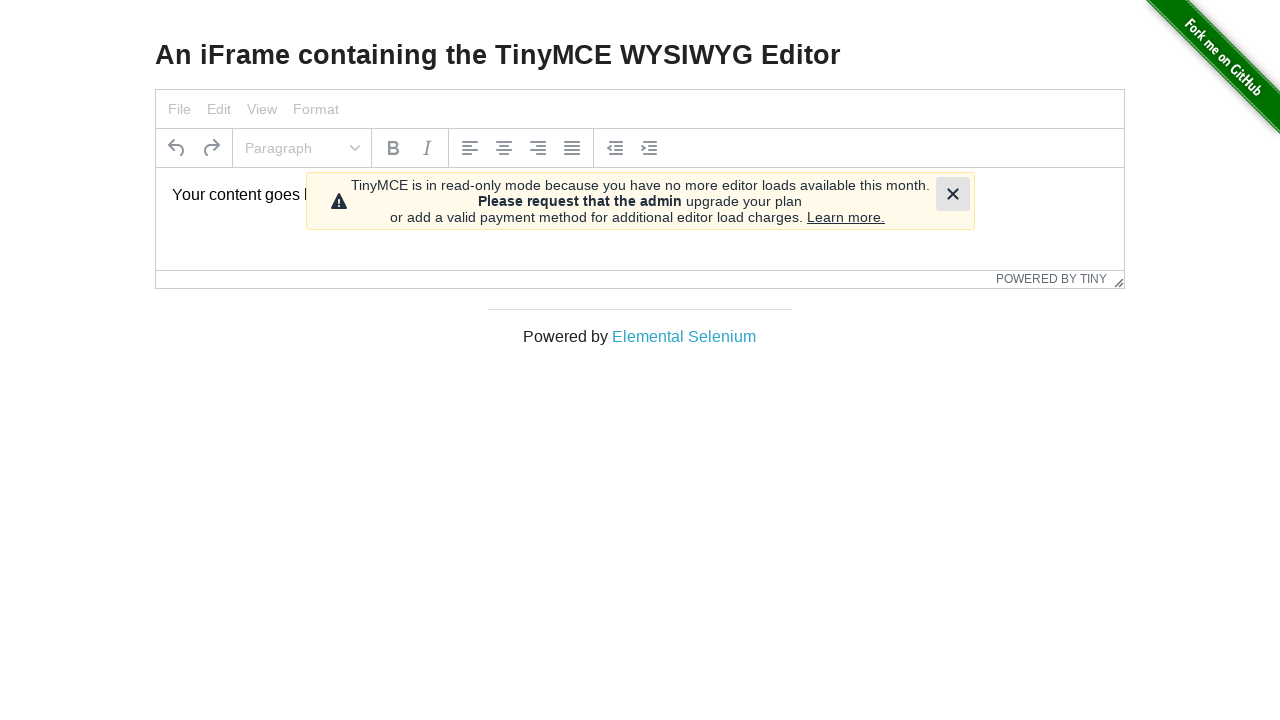

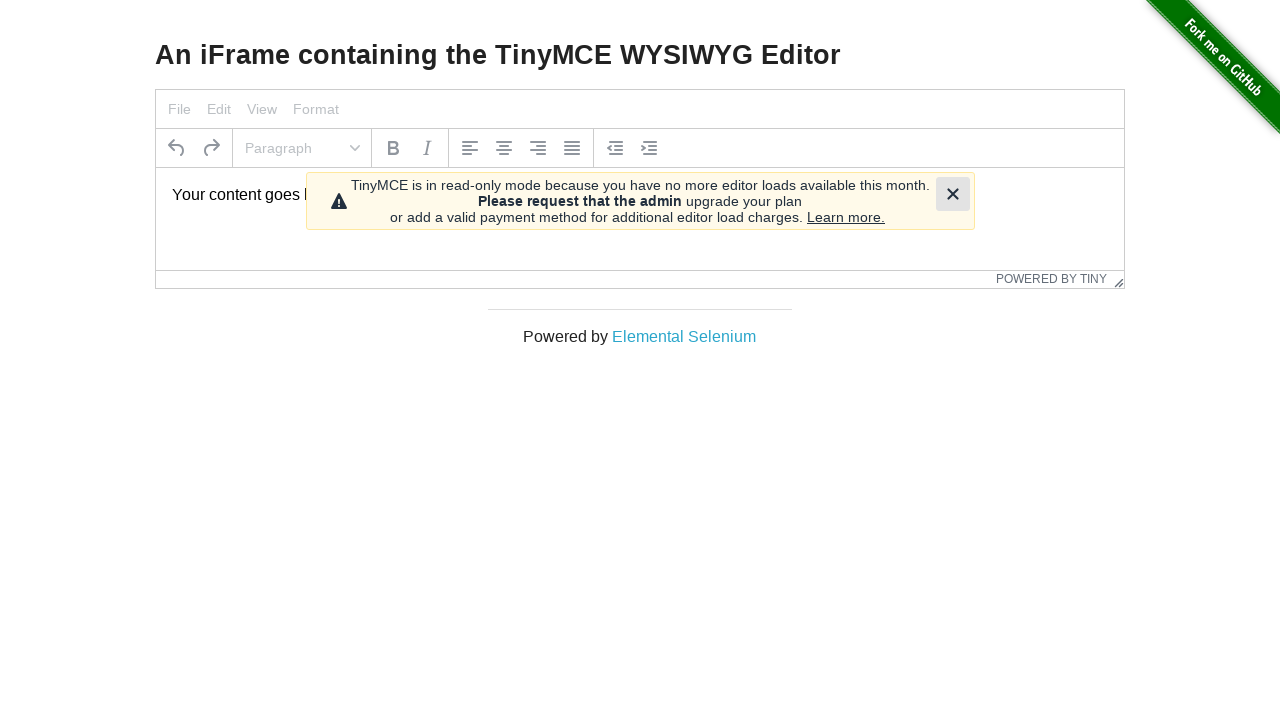